Tests mouse interaction actions on a demo page including hovering over a blog menu, right-clicking on a search input, and double-clicking on a button element.

Starting URL: https://omayo.blogspot.com

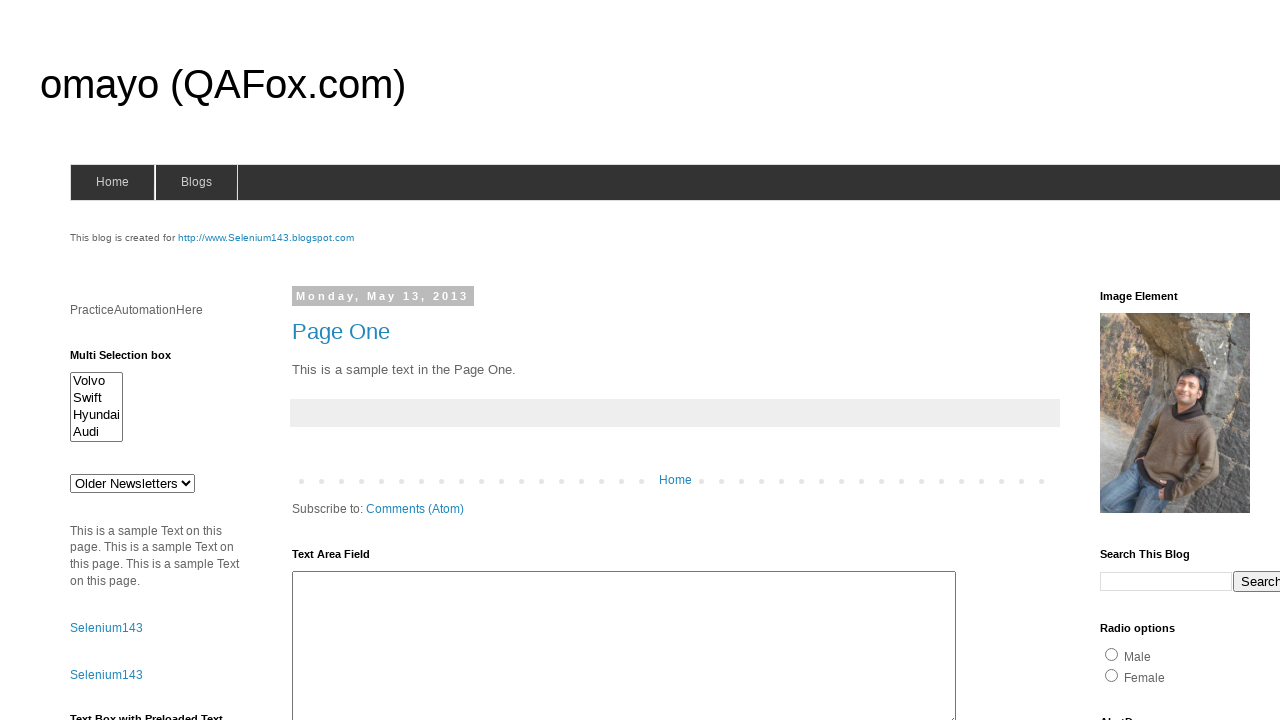

Hovered over blog menu element at (196, 182) on #blogsmenu
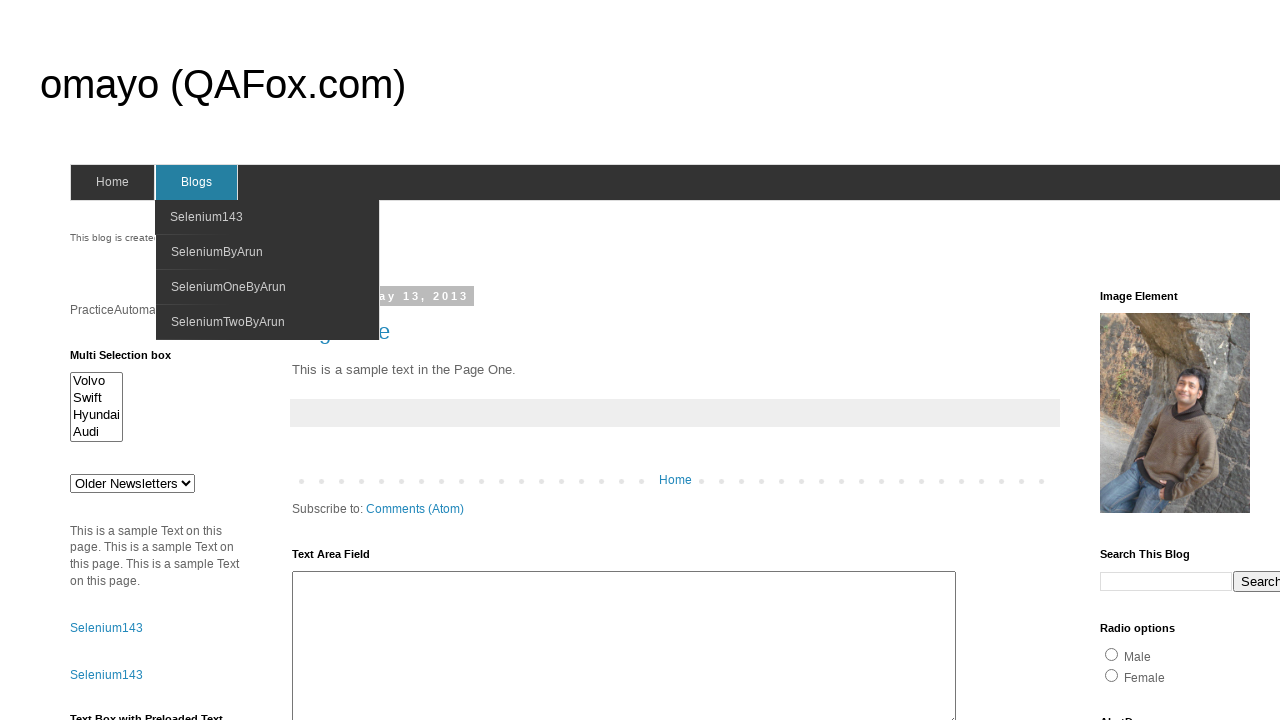

Hovered over search input field at (1166, 581) on input[name='q']
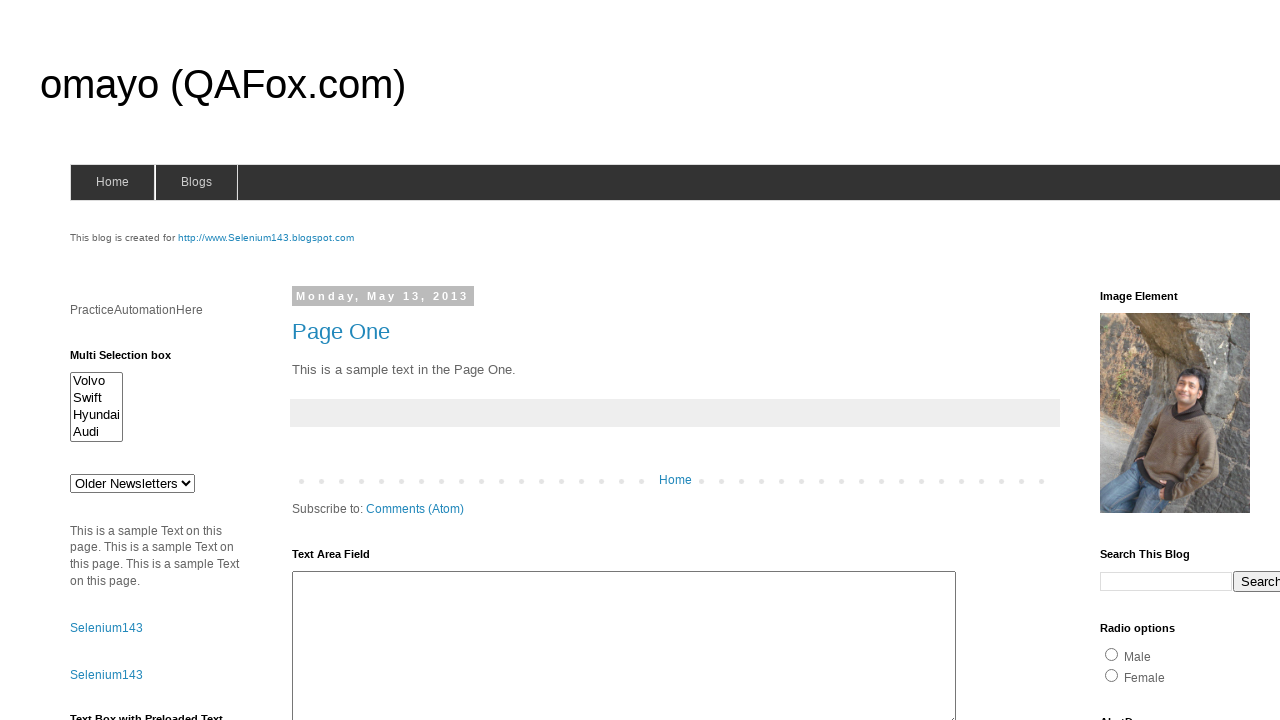

Right-clicked on search input field at (1166, 581) on input[name='q']
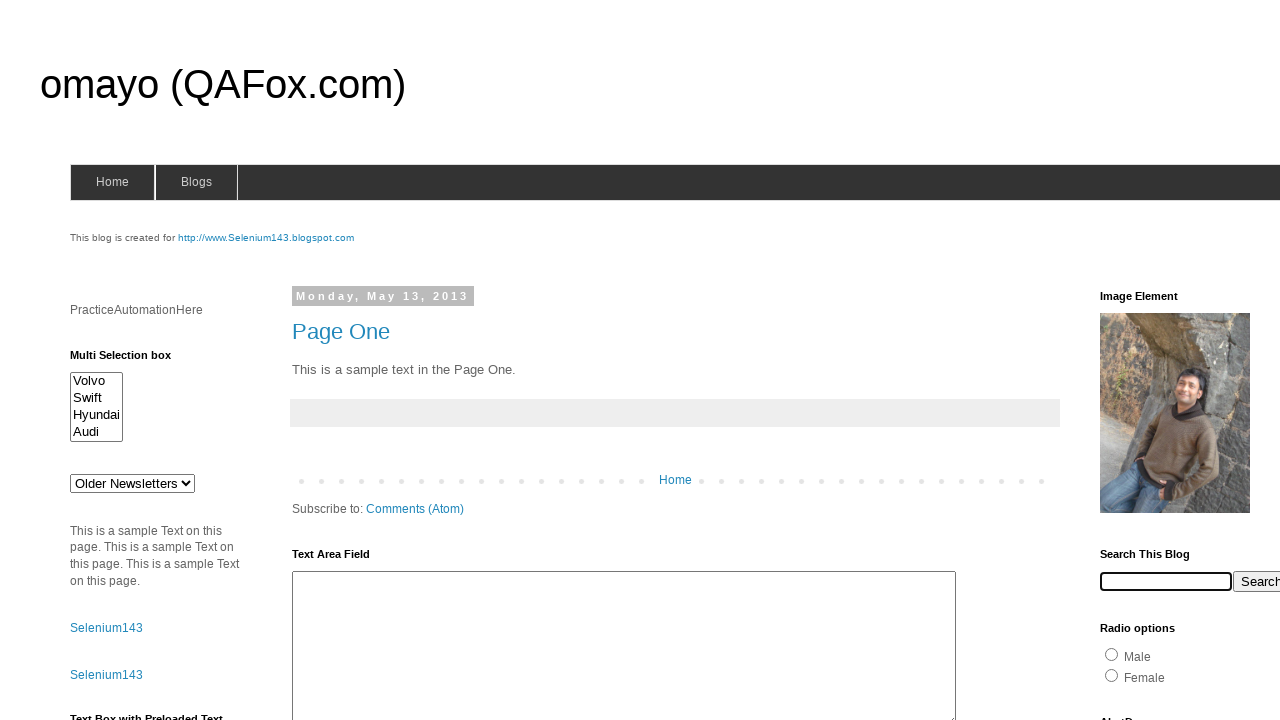

Hovered over button element at (129, 365) on xpath=//*[@id='HTML46']/div[1]/button
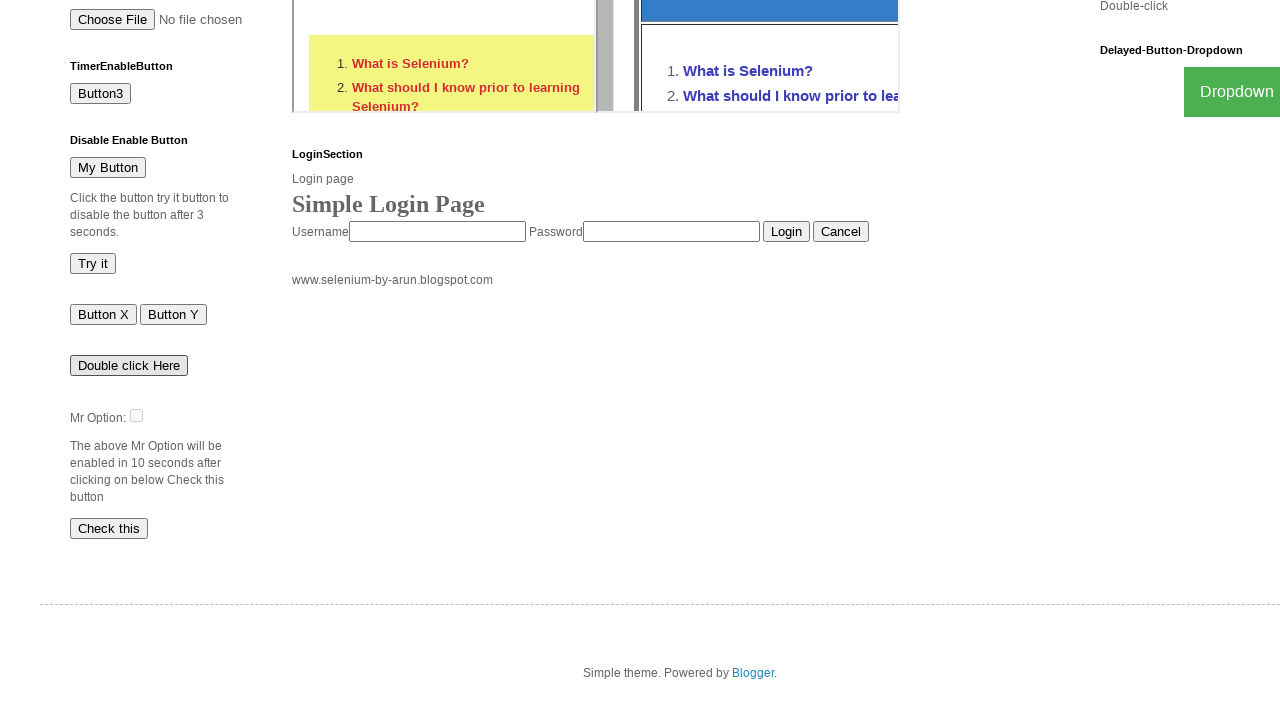

Double-clicked on button element at (129, 365) on xpath=//*[@id='HTML46']/div[1]/button
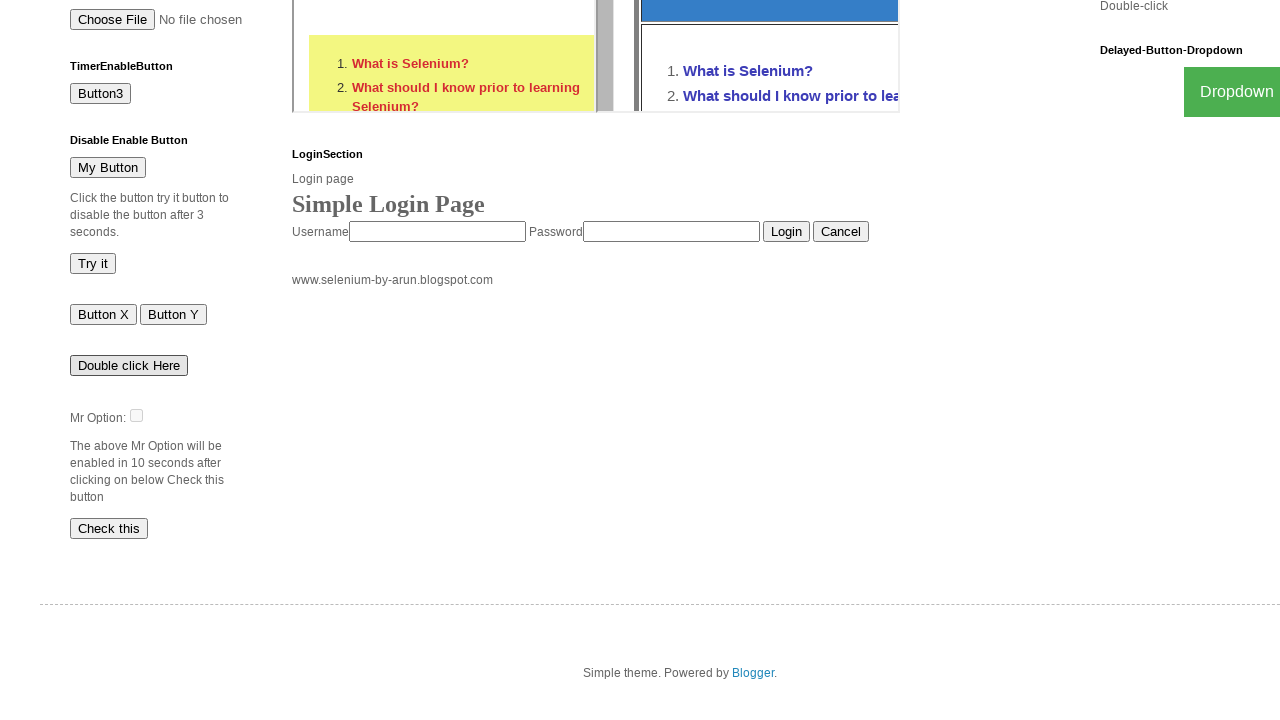

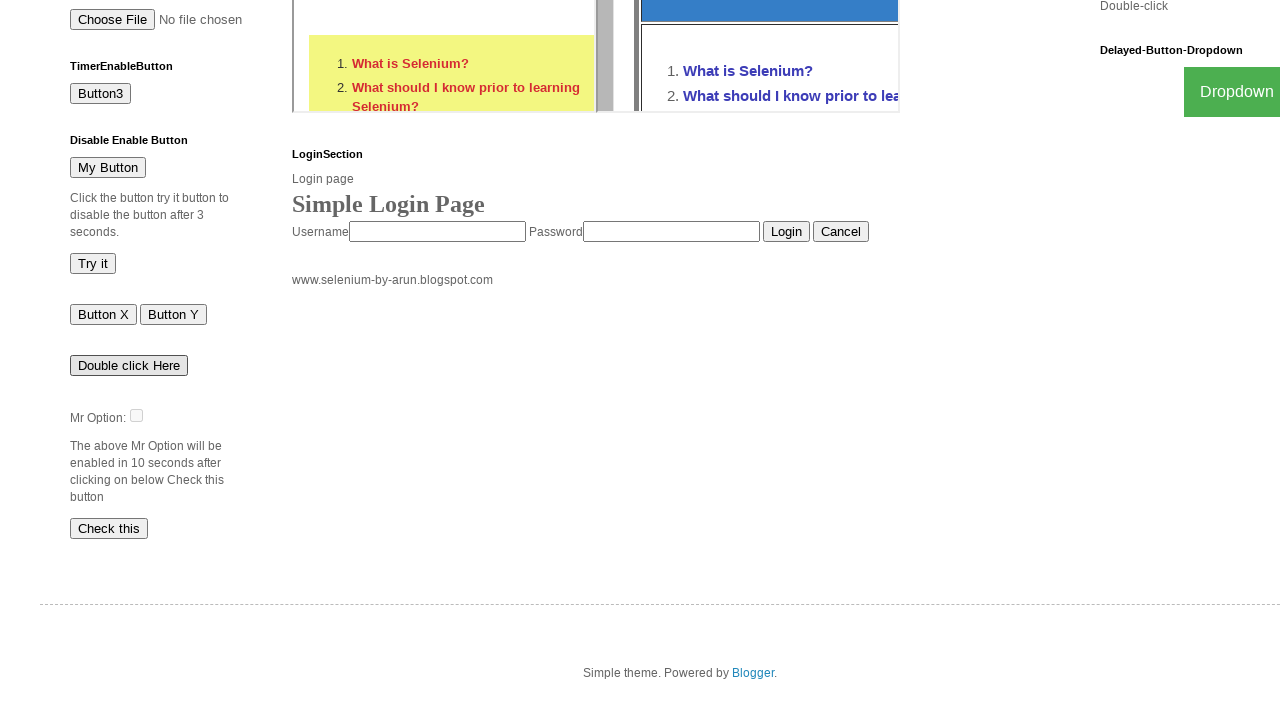